Tests right-click context menu functionality by performing a context click on a button element to trigger a custom context menu

Starting URL: https://swisnl.github.io/jQuery-contextMenu/demo.html

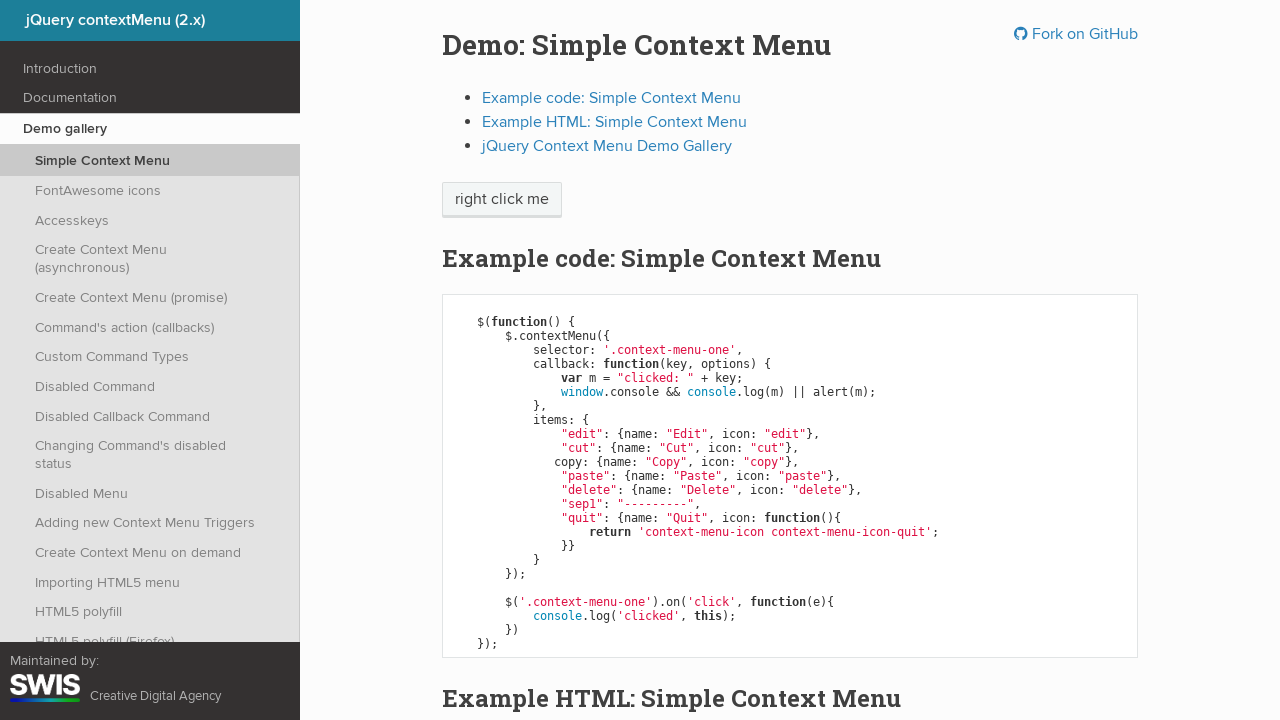

Right-clicked on button element to trigger context menu at (502, 200) on xpath=//html/body/div/section/div/div/div/p/span
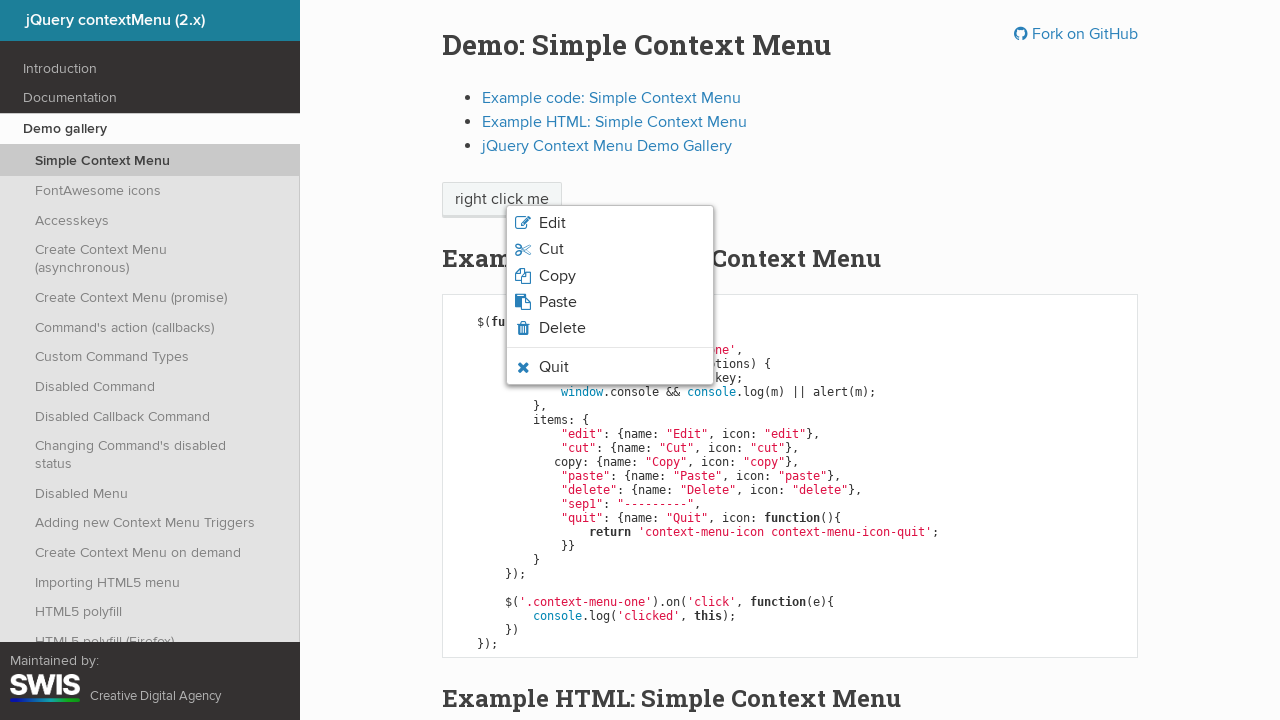

Context menu appeared and is visible
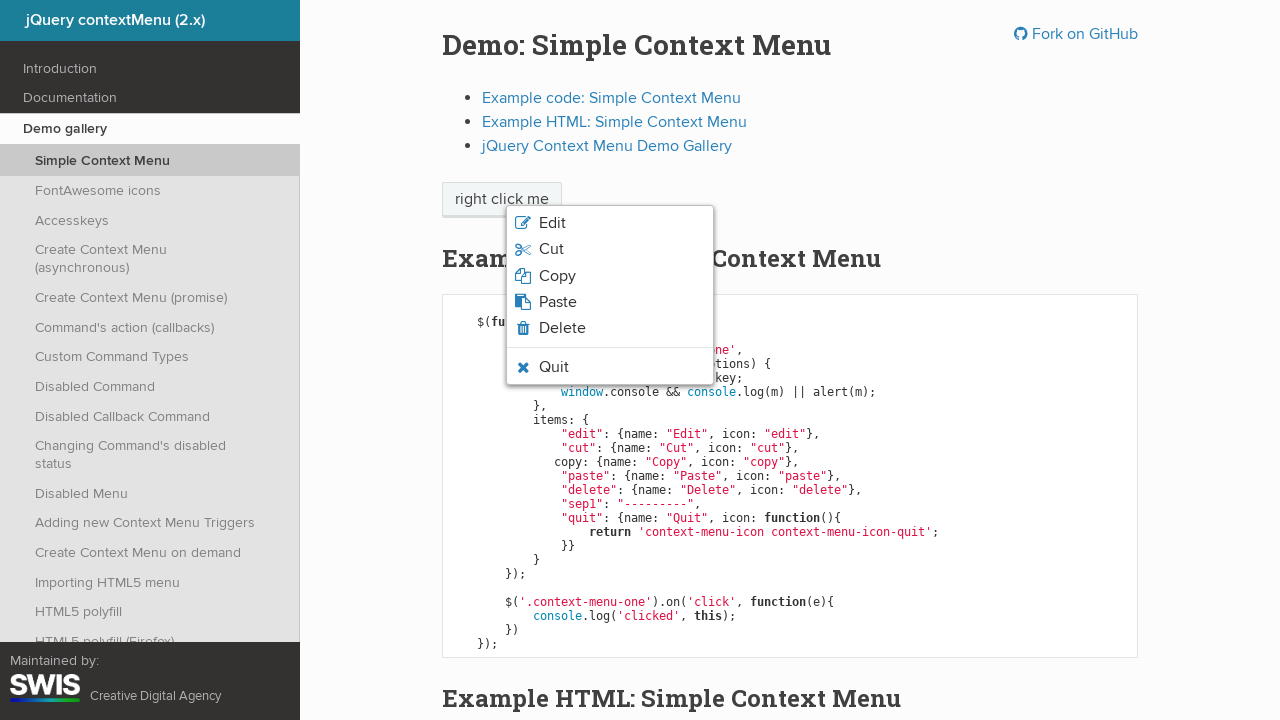

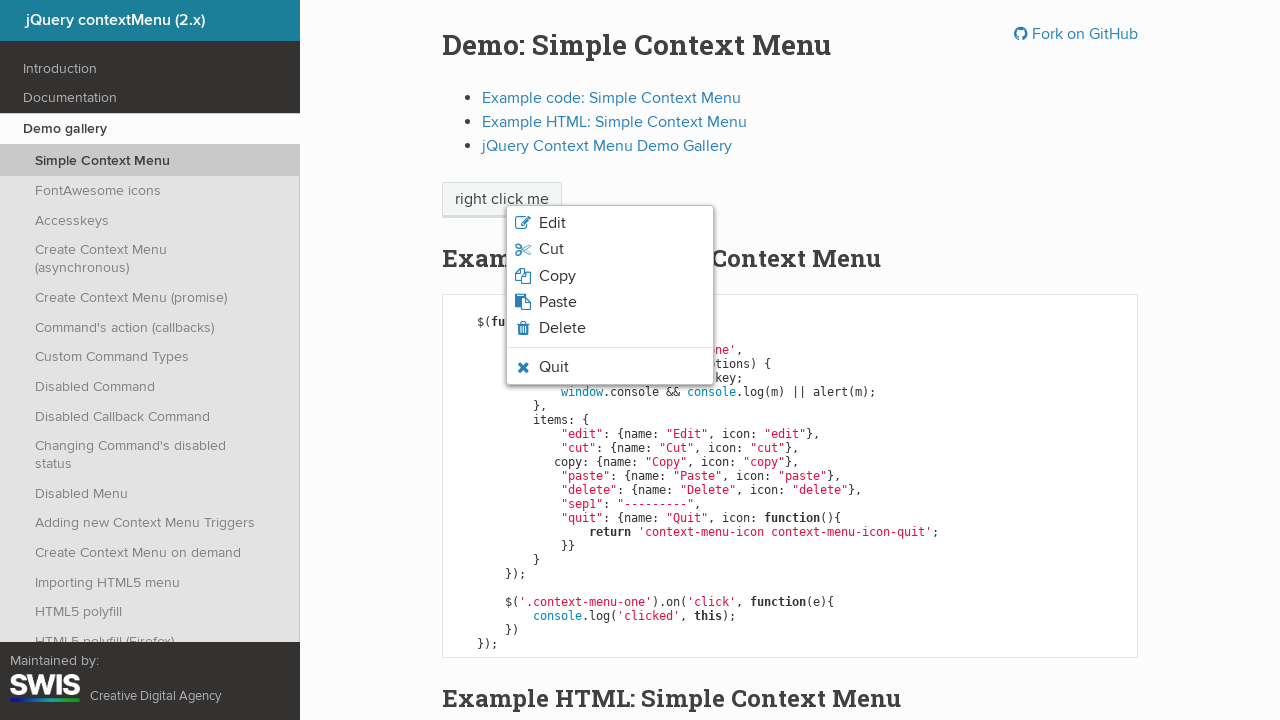